Tests navigation to the academy homepage and clicks on the Login/SignIn link using an XPath union selector to handle either link text

Starting URL: https://academy.naveenautomationlabs.com/

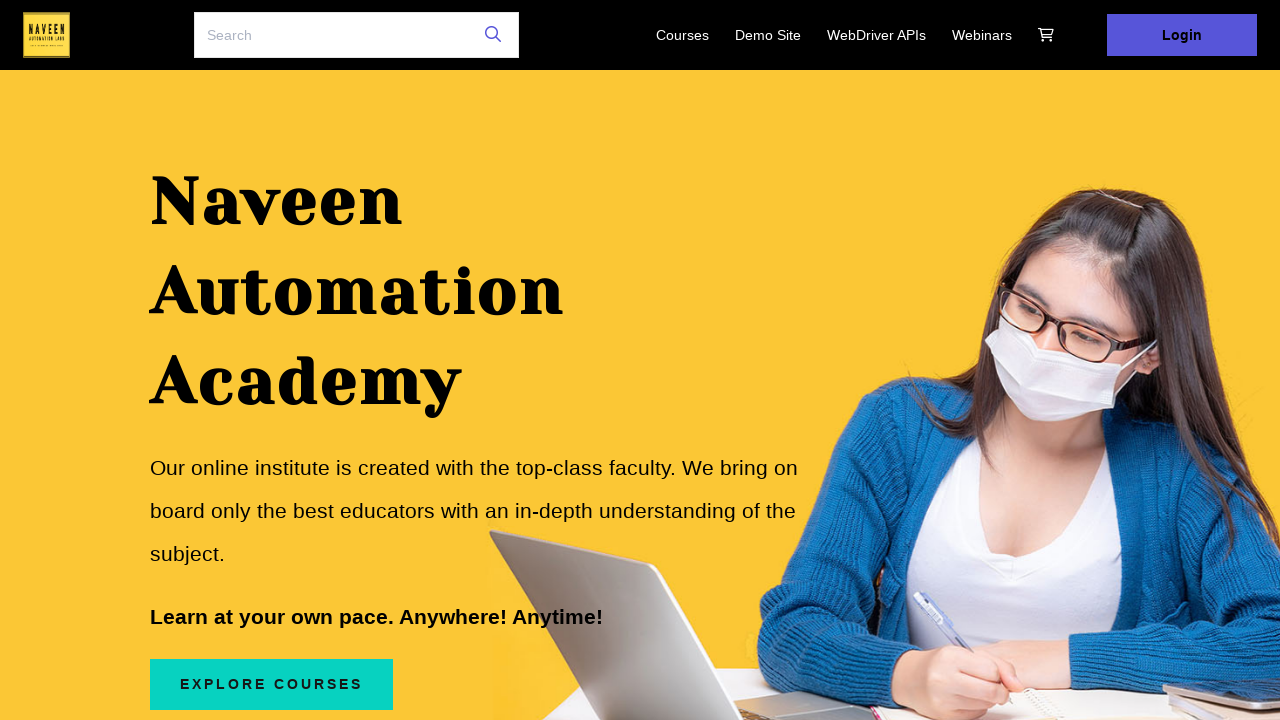

Navigated to academy homepage
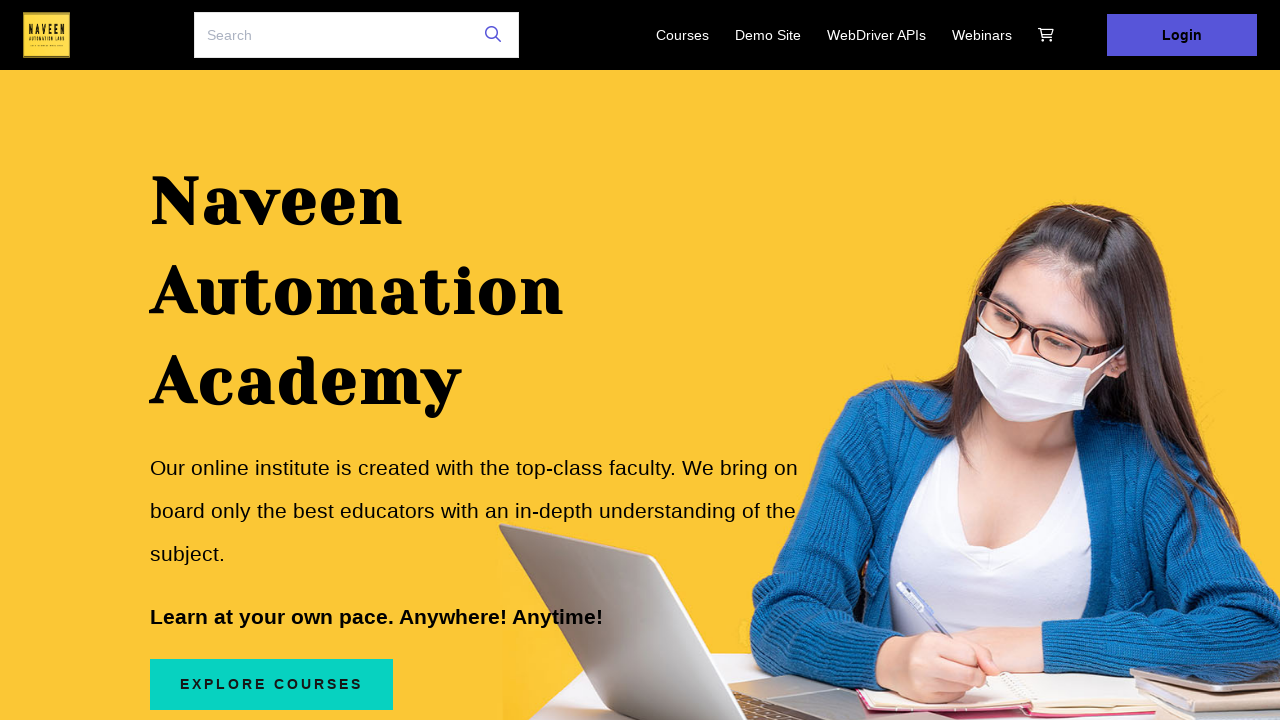

Located Login/SignIn link using XPath union selector
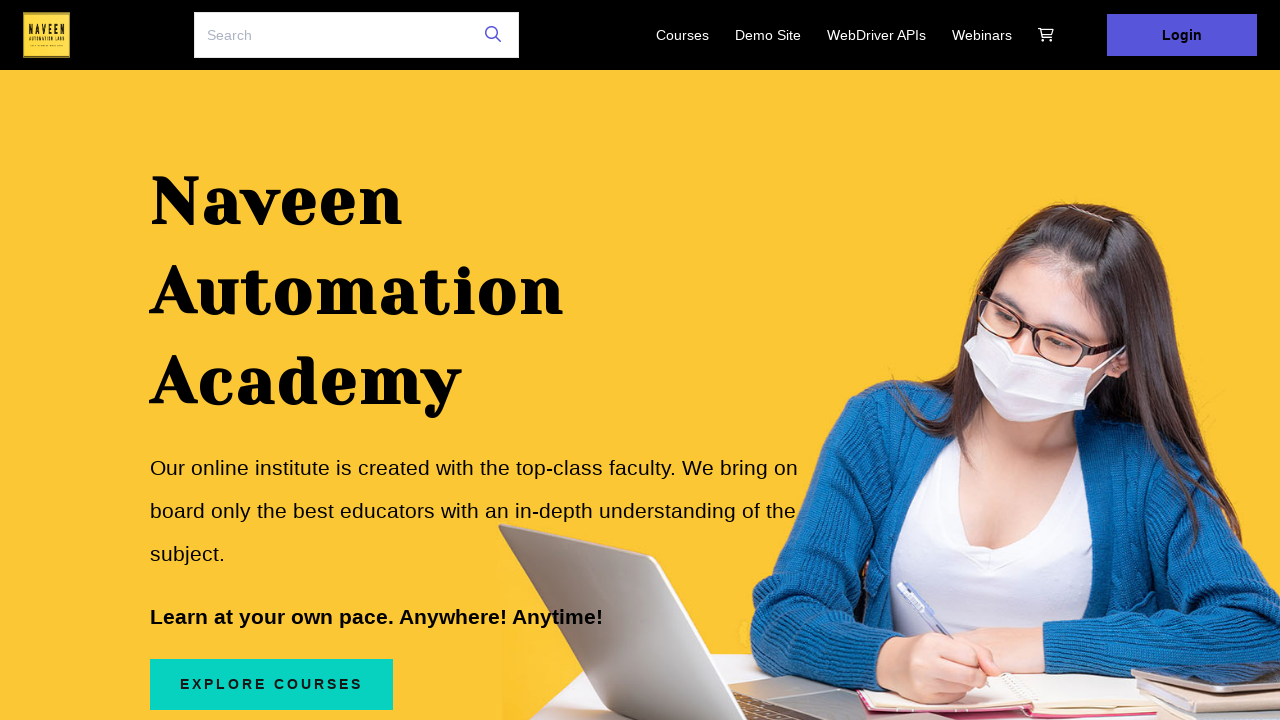

Clicked Login/SignIn link at (1182, 35) on xpath=//a[text()='Login'] | //a[text()='SignIn']
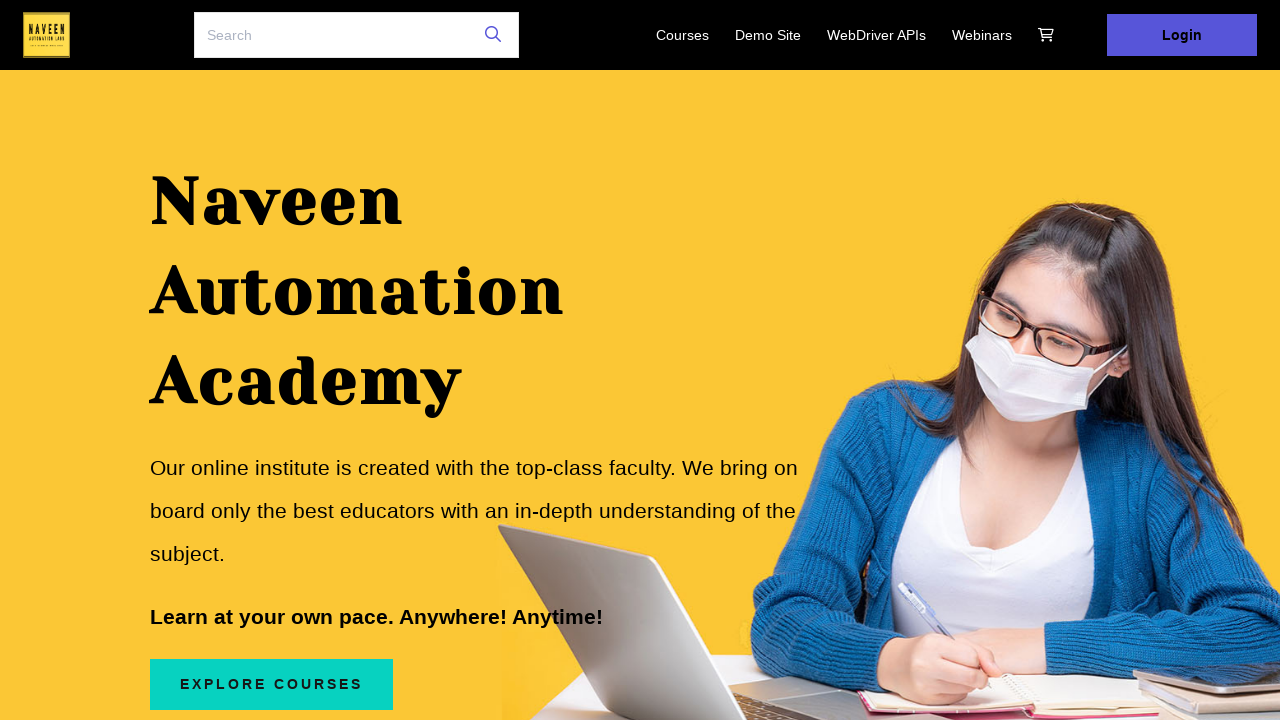

Page load completed (networkidle state reached)
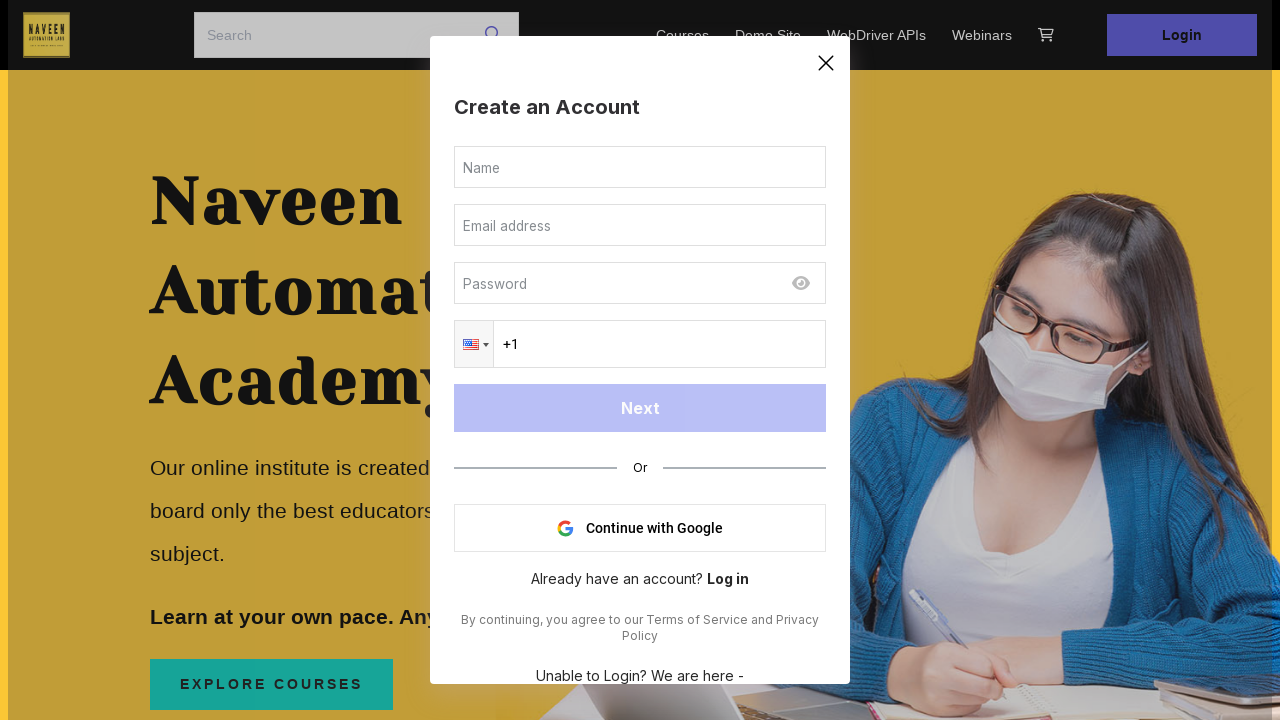

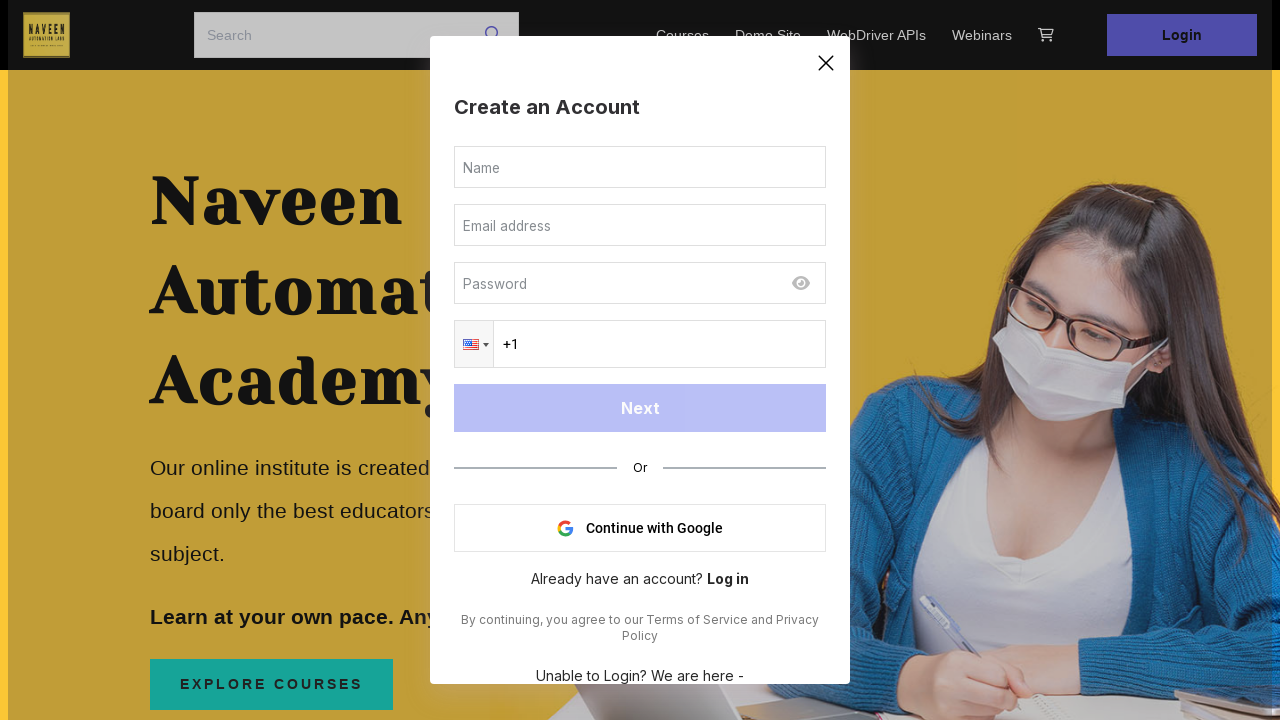